Tests clicking buttons inside iframes on a frame testing page, including both regular frames and nested frames.

Starting URL: https://leafground.com/frame.xhtml

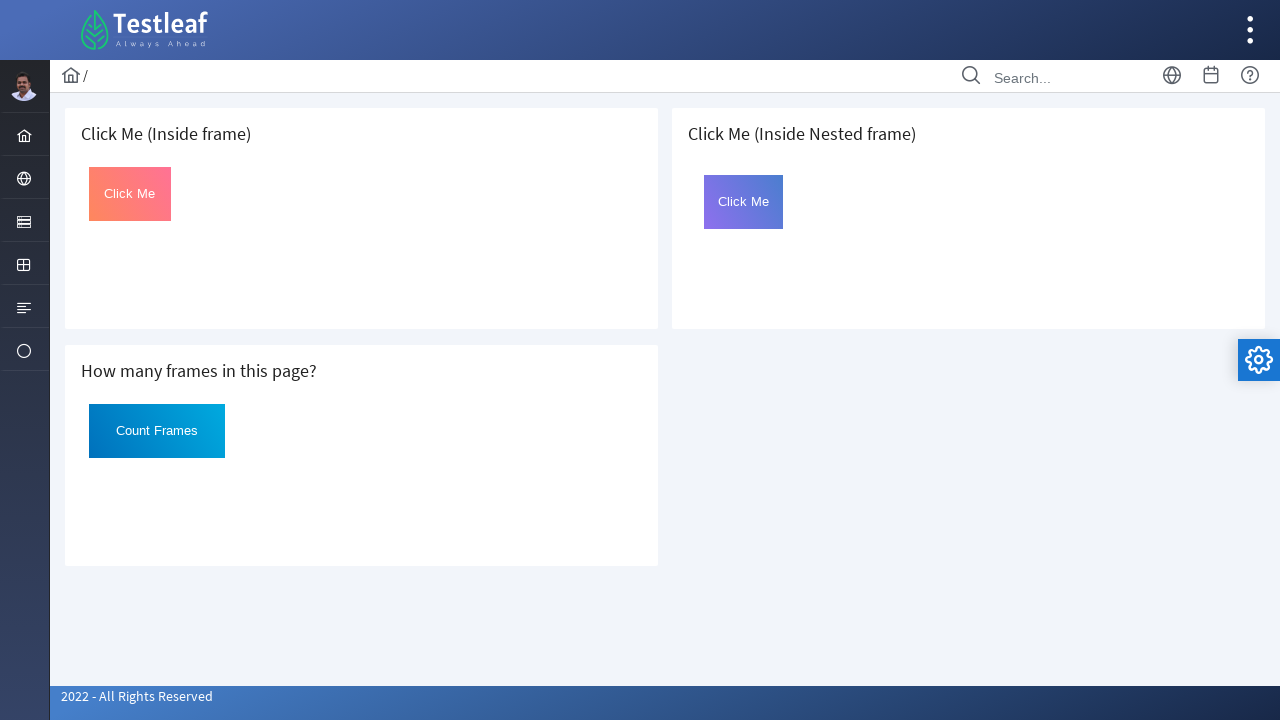

Waited for page to fully load
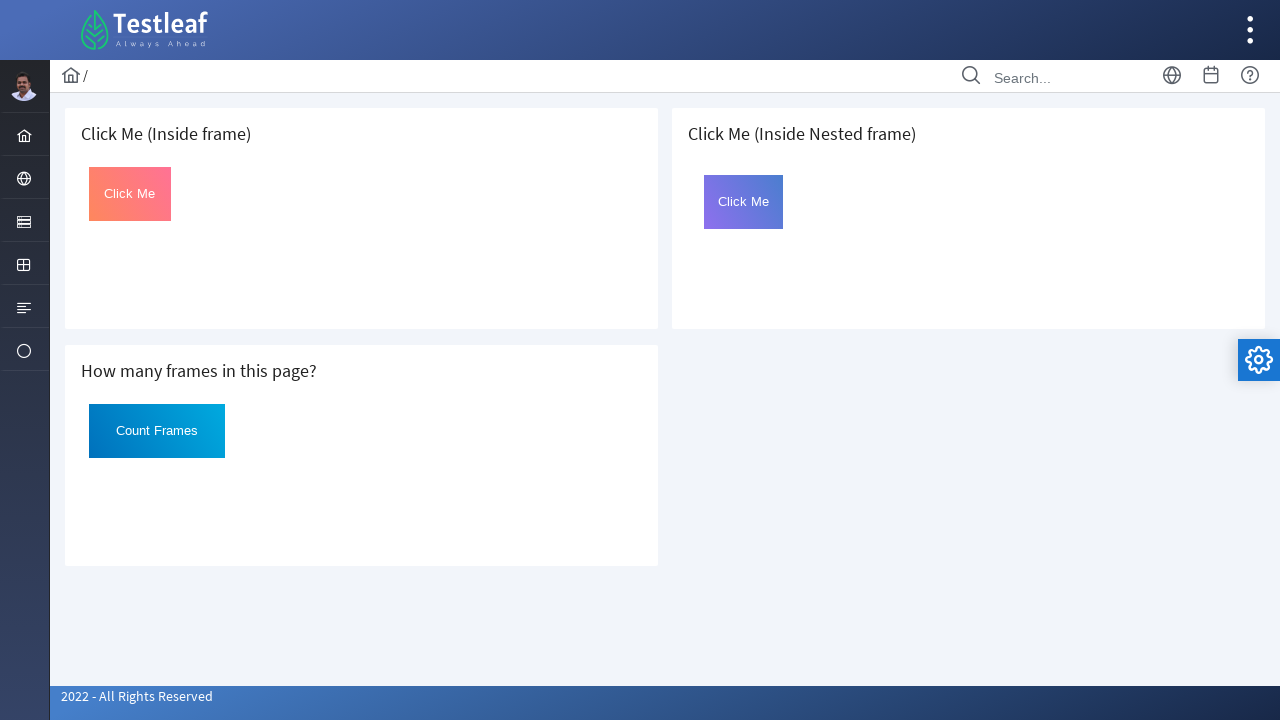

Retrieved all frames from the page
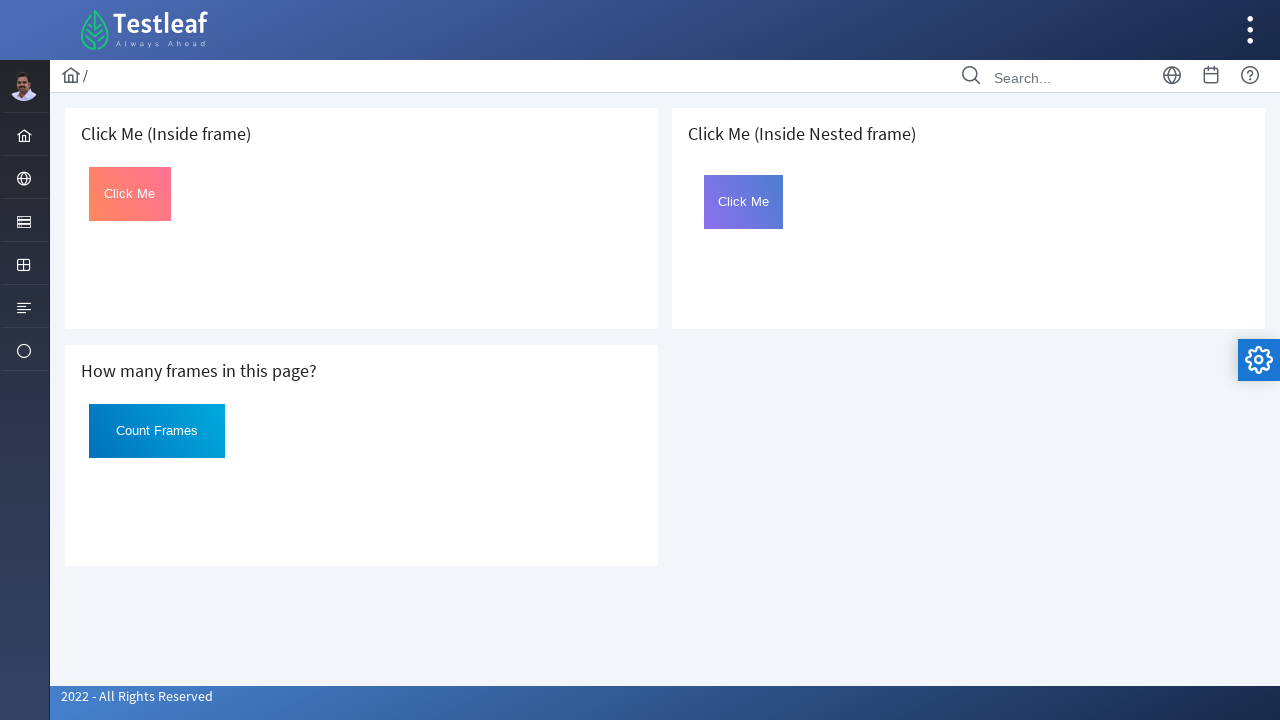

Clicked button in first iframe at (130, 194) on #Click
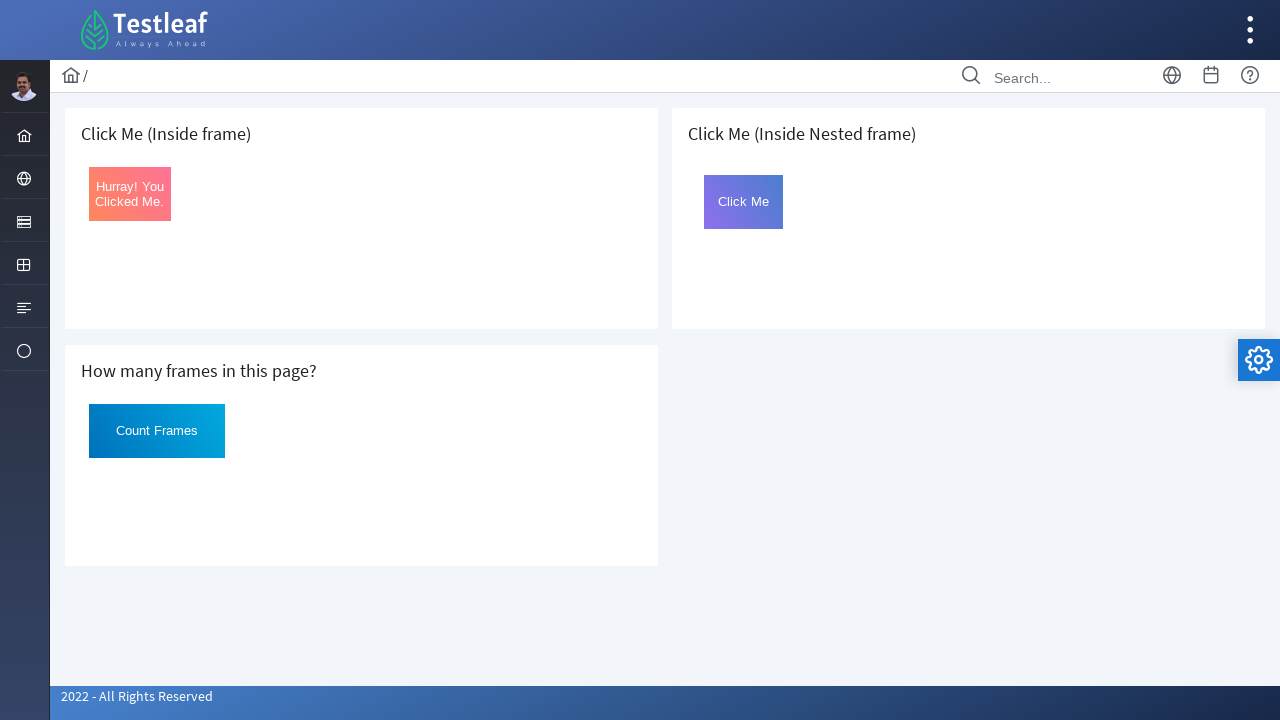

Clicked button in nested frame at (744, 202) on #Click
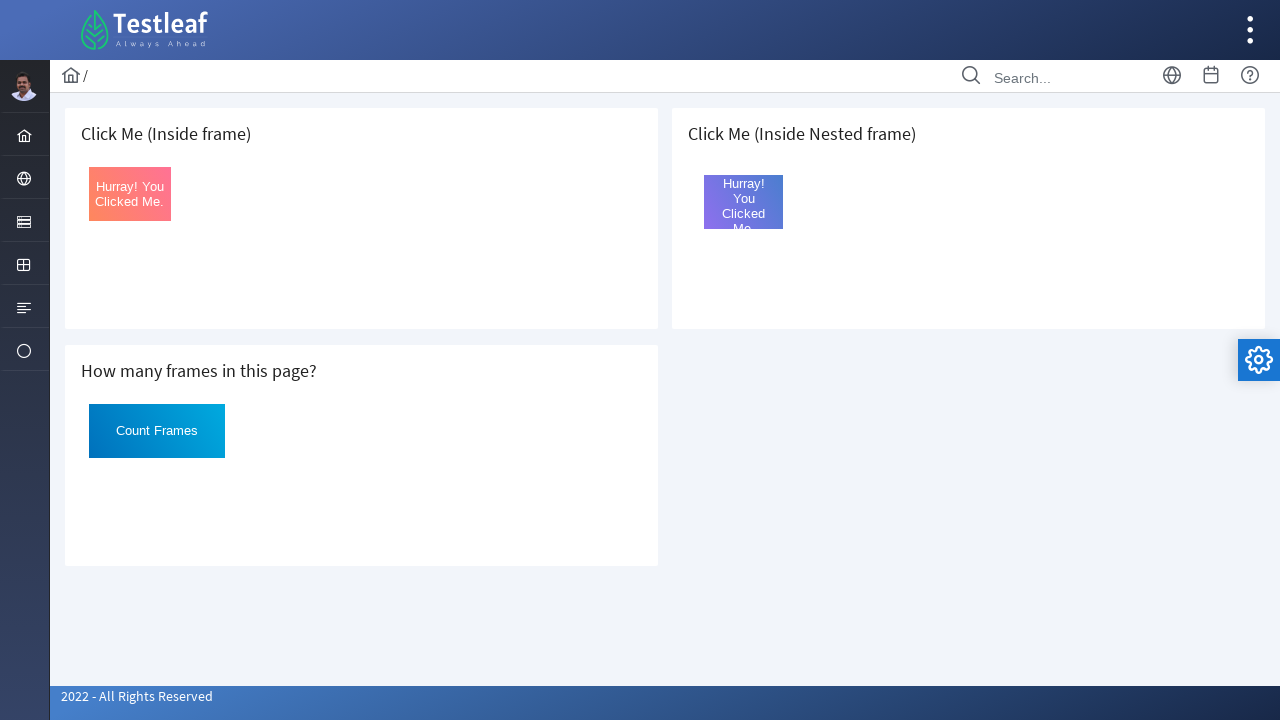

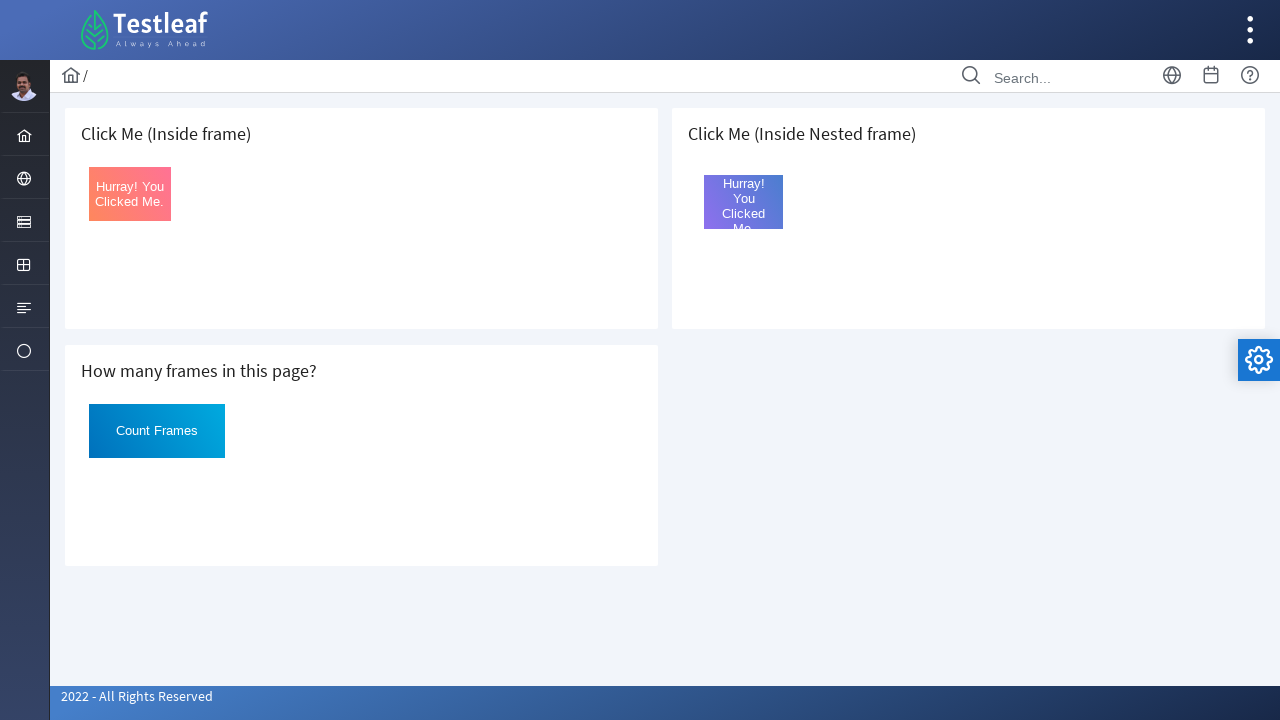